Tests table interaction by navigating to a tables page, verifying table structure (rows and columns), reading cell values, sorting the table by clicking a header, and verifying the cell values after sorting.

Starting URL: https://v1.training-support.net/selenium/tables

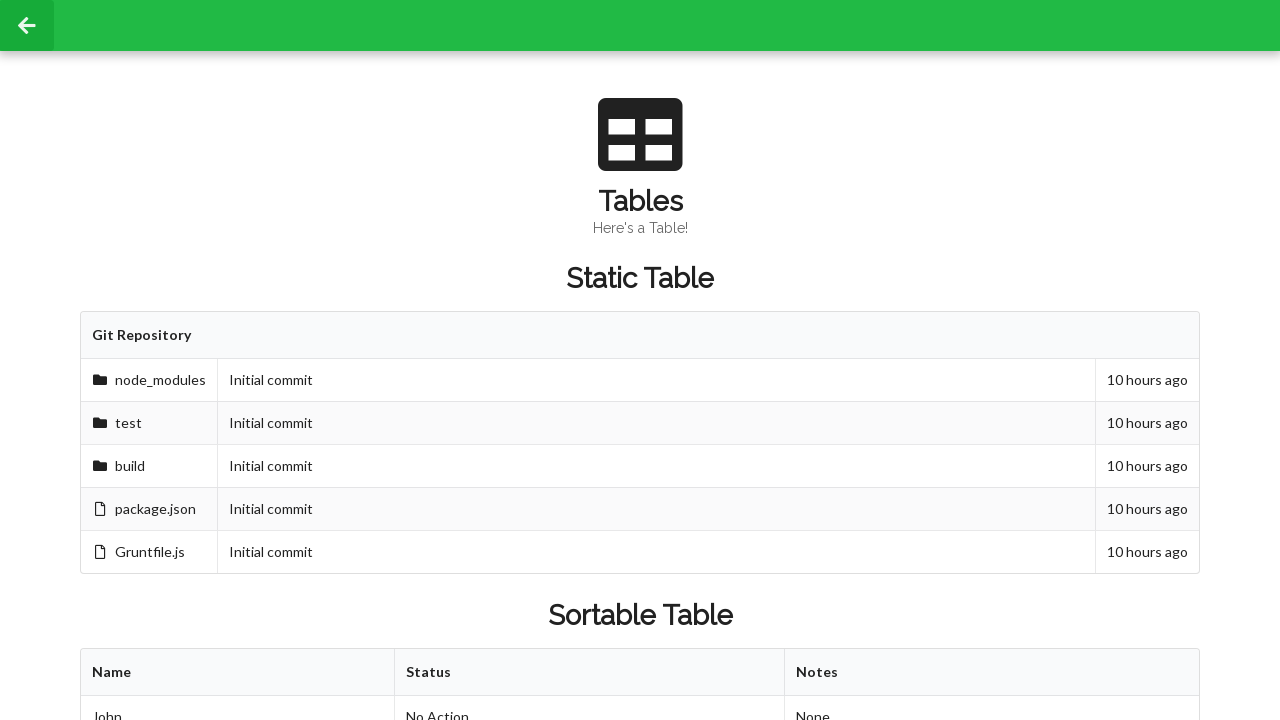

Waited for sortable table to be present
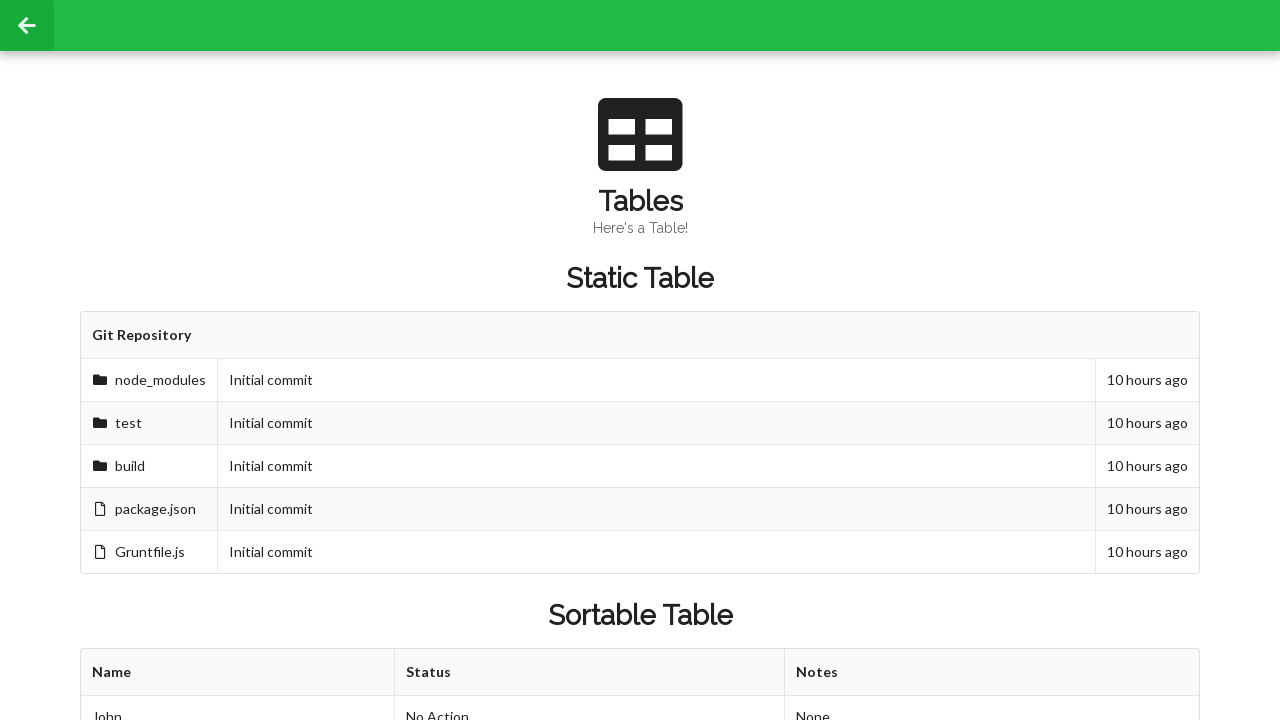

Retrieved table columns - found 3 columns
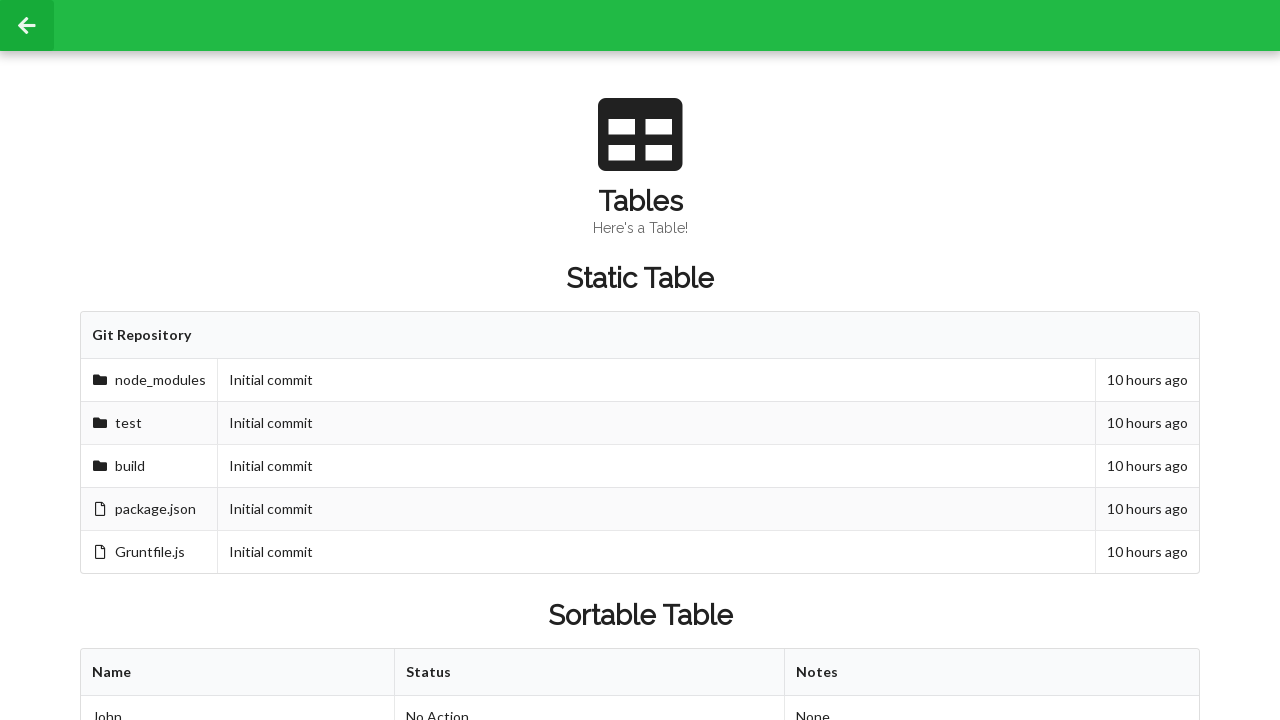

Retrieved table rows - found 3 rows
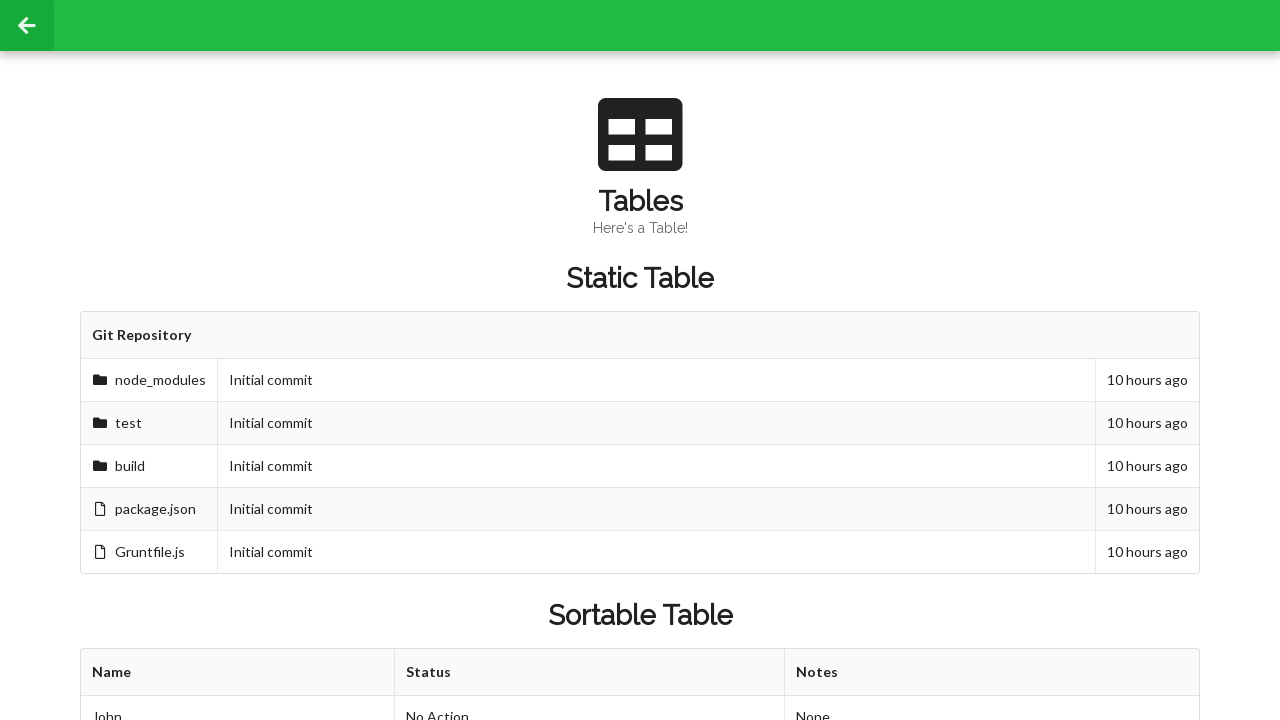

Read cell value from second row, second column: 'Approved'
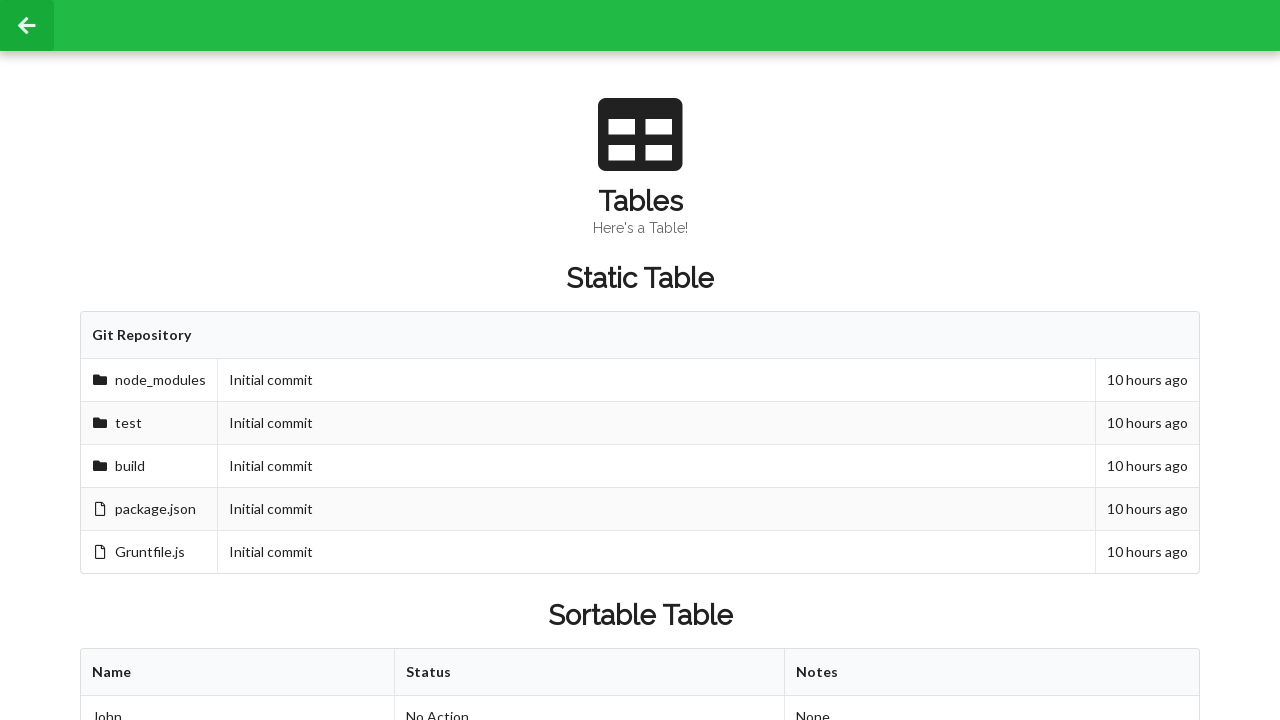

Clicked first table header to sort the table at (238, 673) on xpath=//table[@id='sortableTable']/thead/tr/th
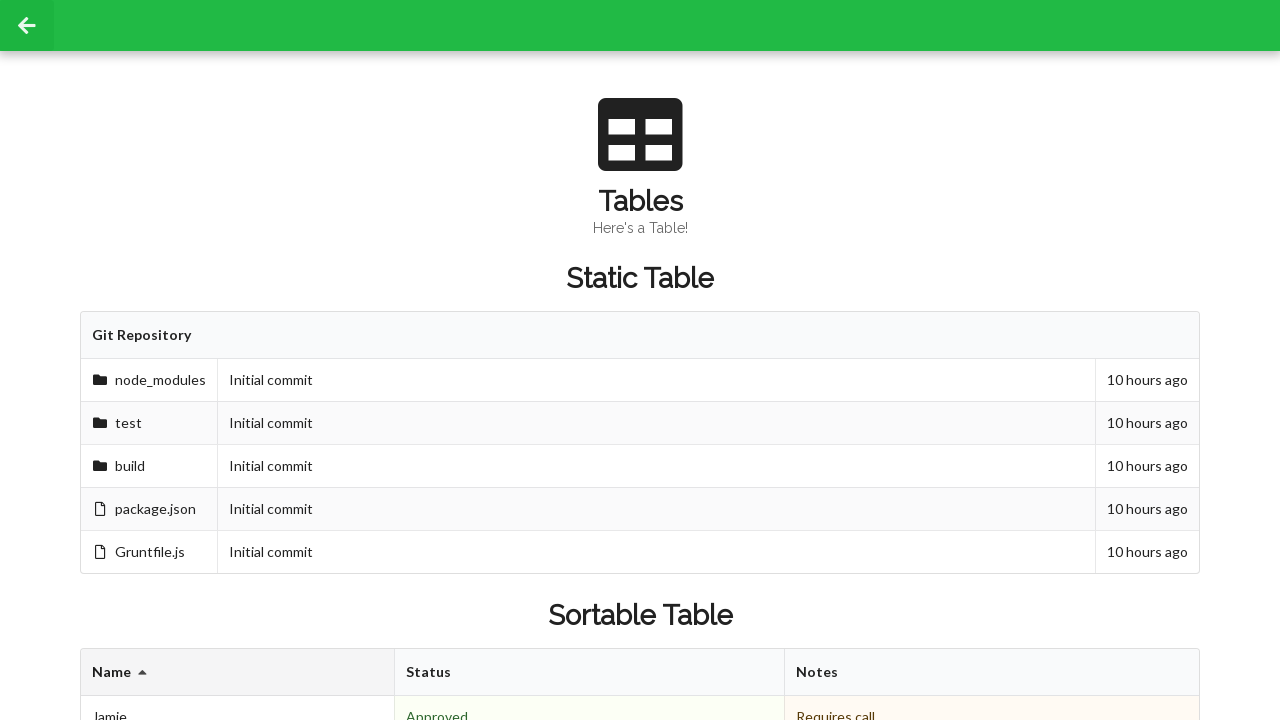

Read cell value from second row, second column after sorting: 'Denied'
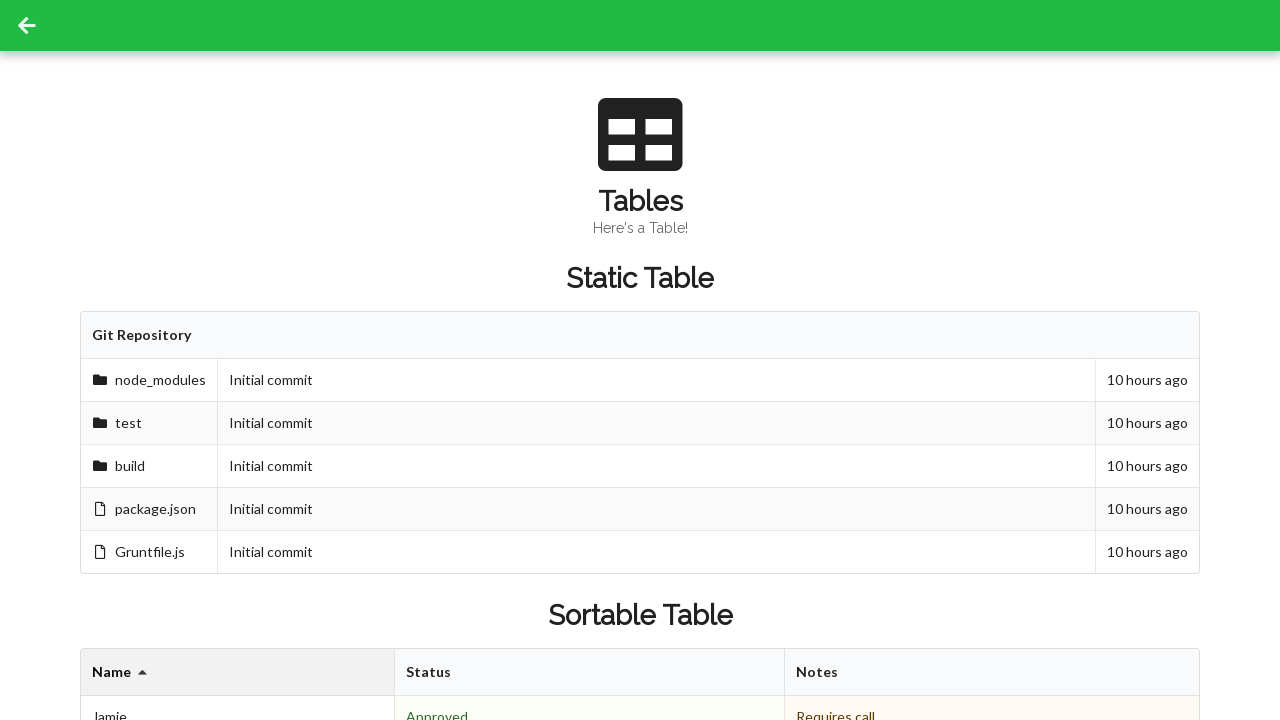

Retrieved footer cells - found 3 footer cells
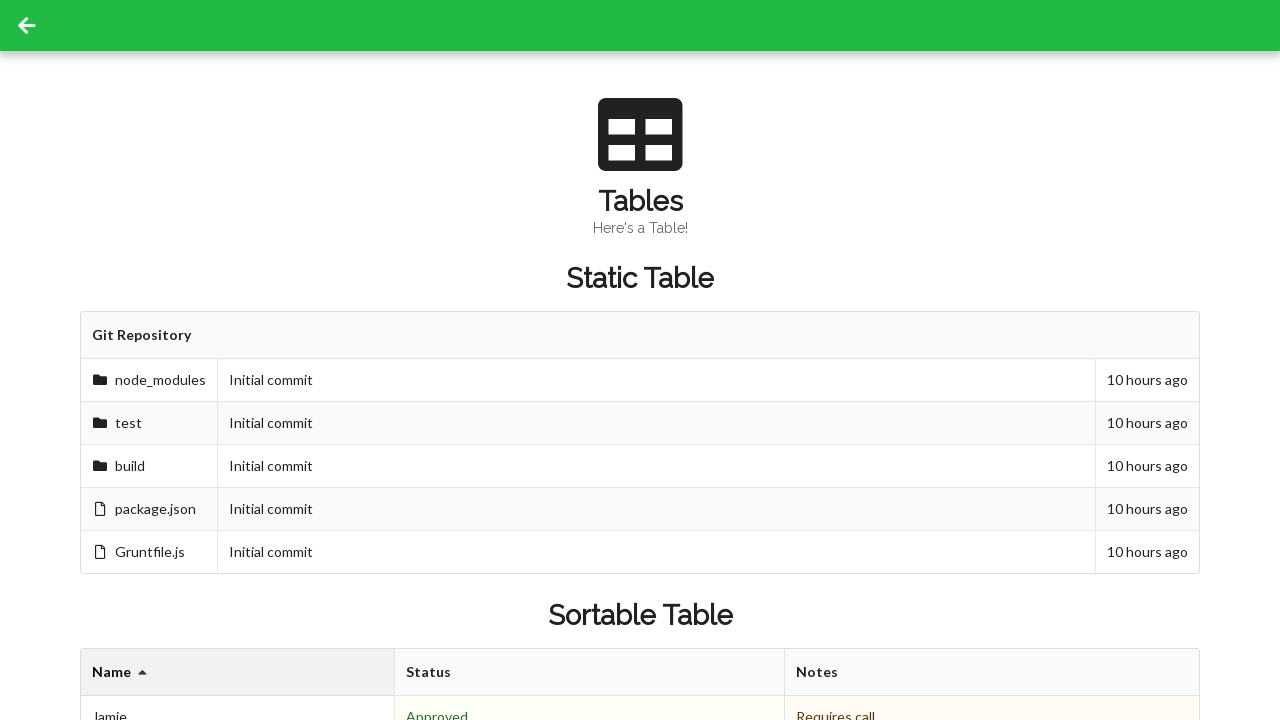

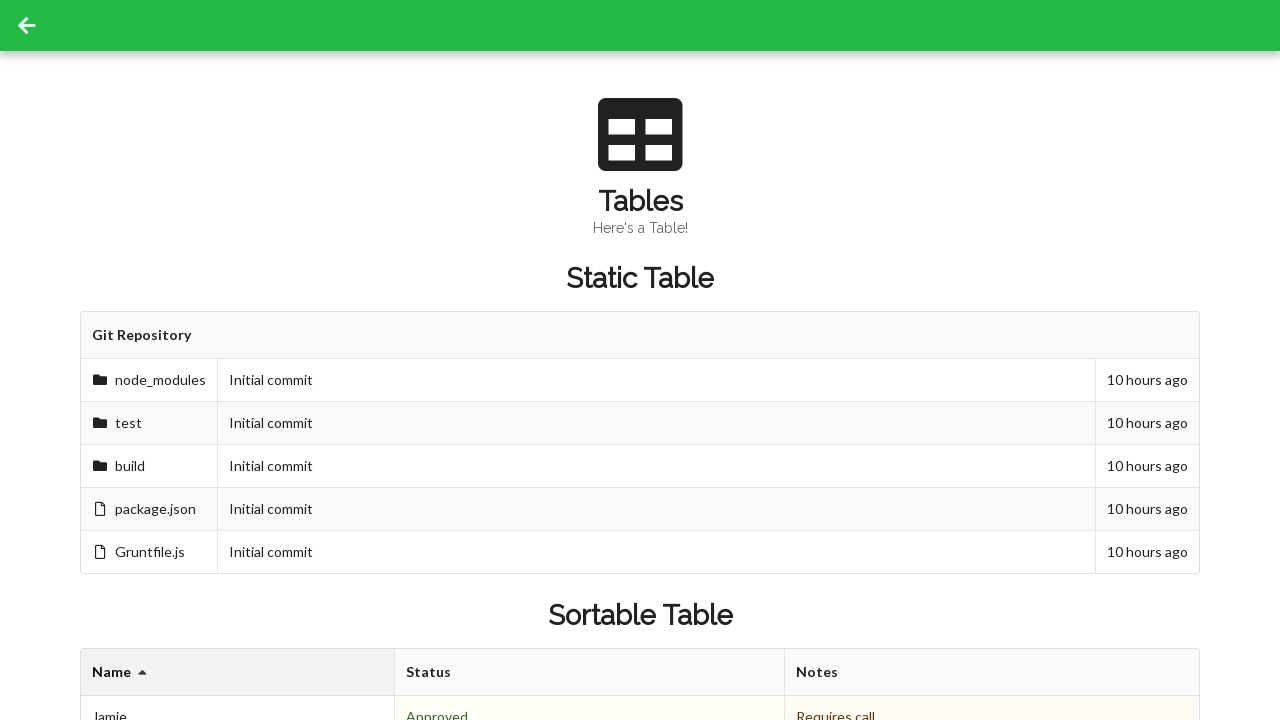